Tests interaction with a skills dropdown on a registration form by clicking the dropdown and selecting a specific skill option ("Email").

Starting URL: http://demo.automationtesting.in/Register.html

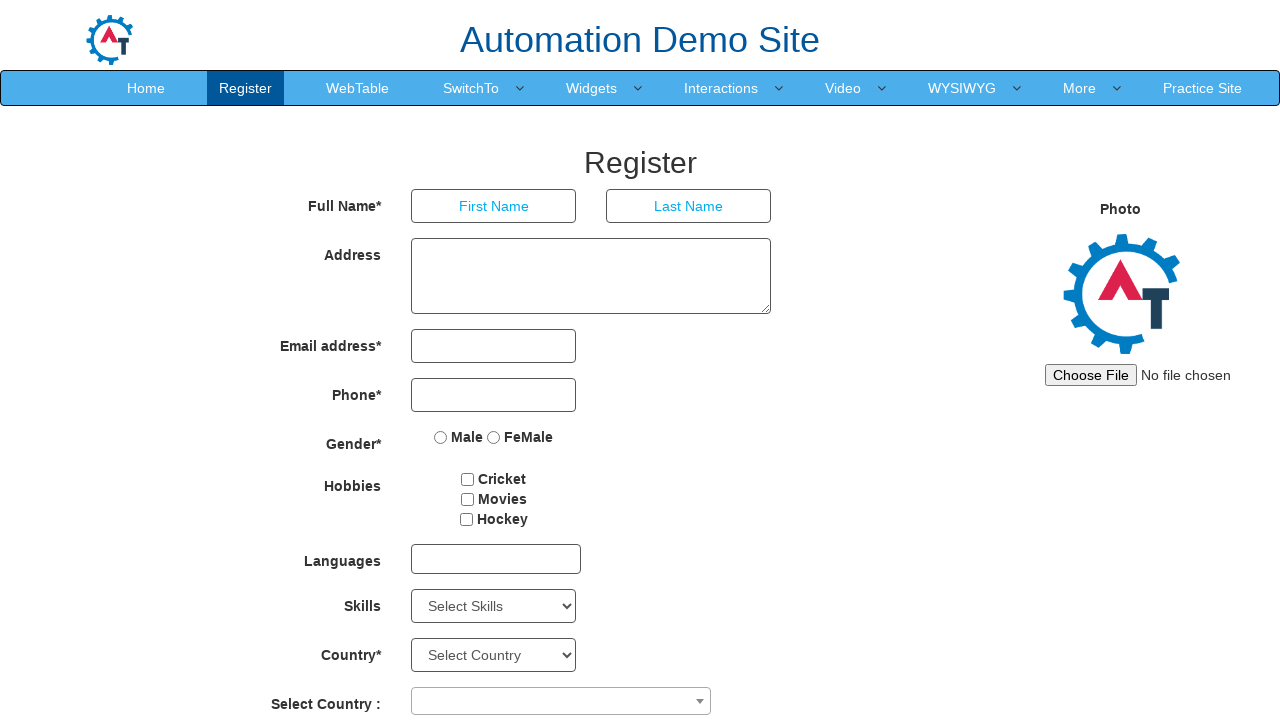

Clicked on the skills dropdown to open it at (494, 606) on select[ng-model='Skill']
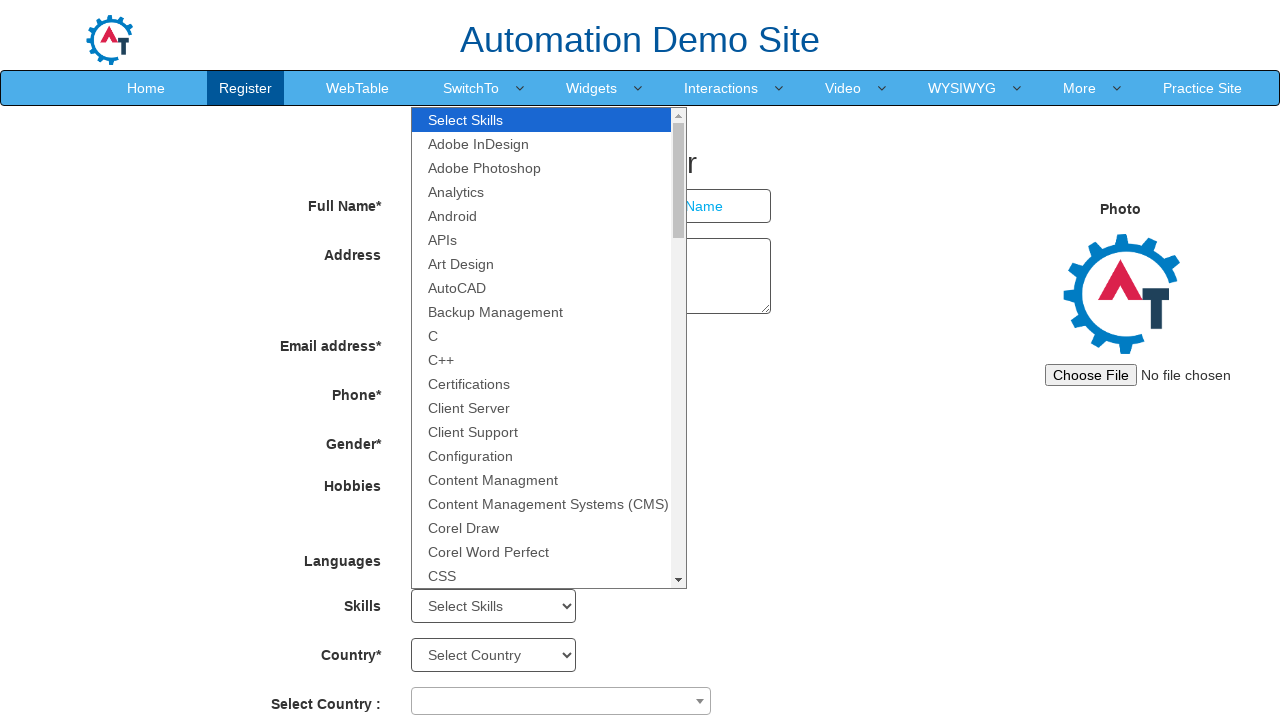

Selected 'Email' option from the skills dropdown on select[ng-model='Skill']
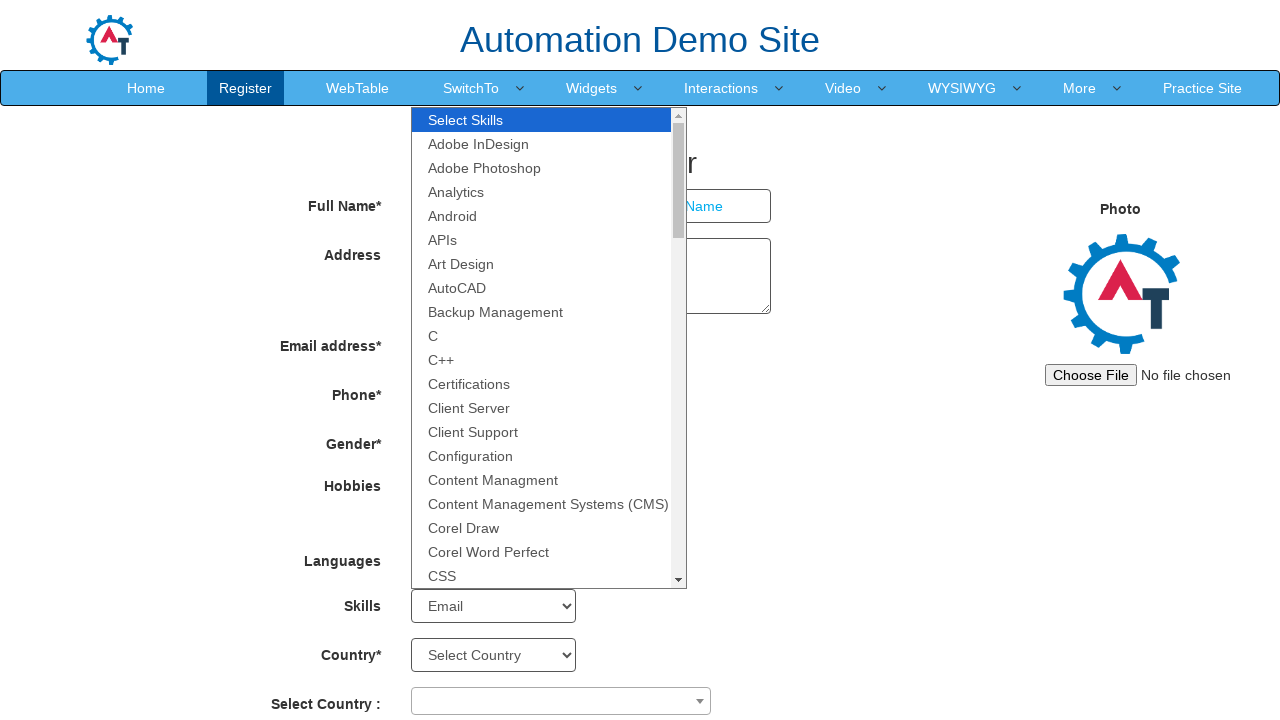

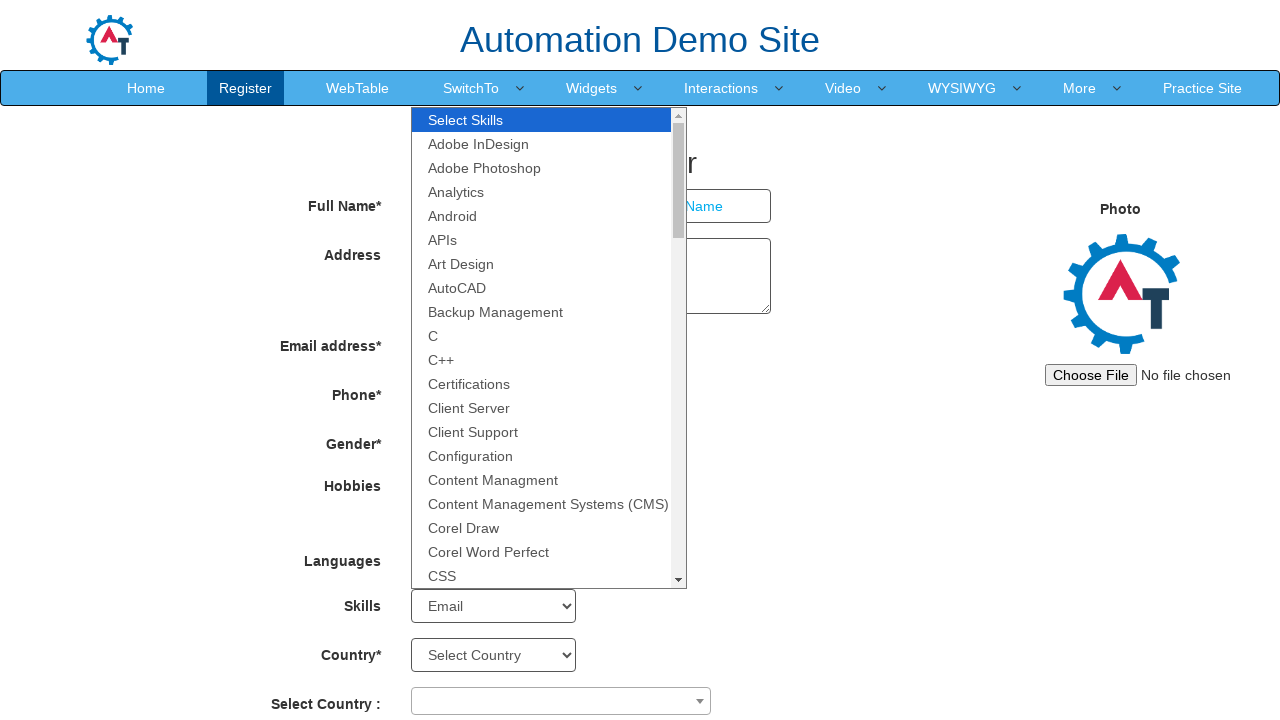